Interacts with an iframe by filling text into an input field inside the frame

Starting URL: https://demo.automationtesting.in/Frames.html

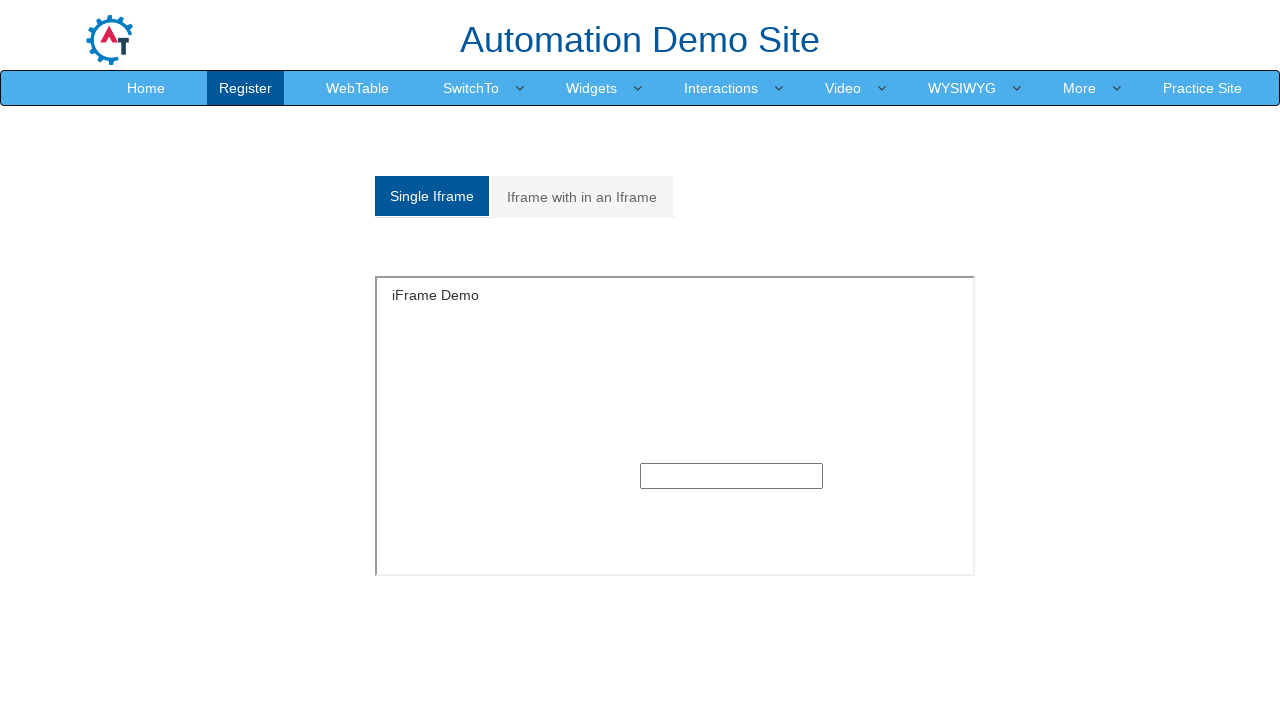

Filled text 'Hello World!' into input field inside iframe on iframe[name='SingleFrame'] >> internal:control=enter-frame >> input
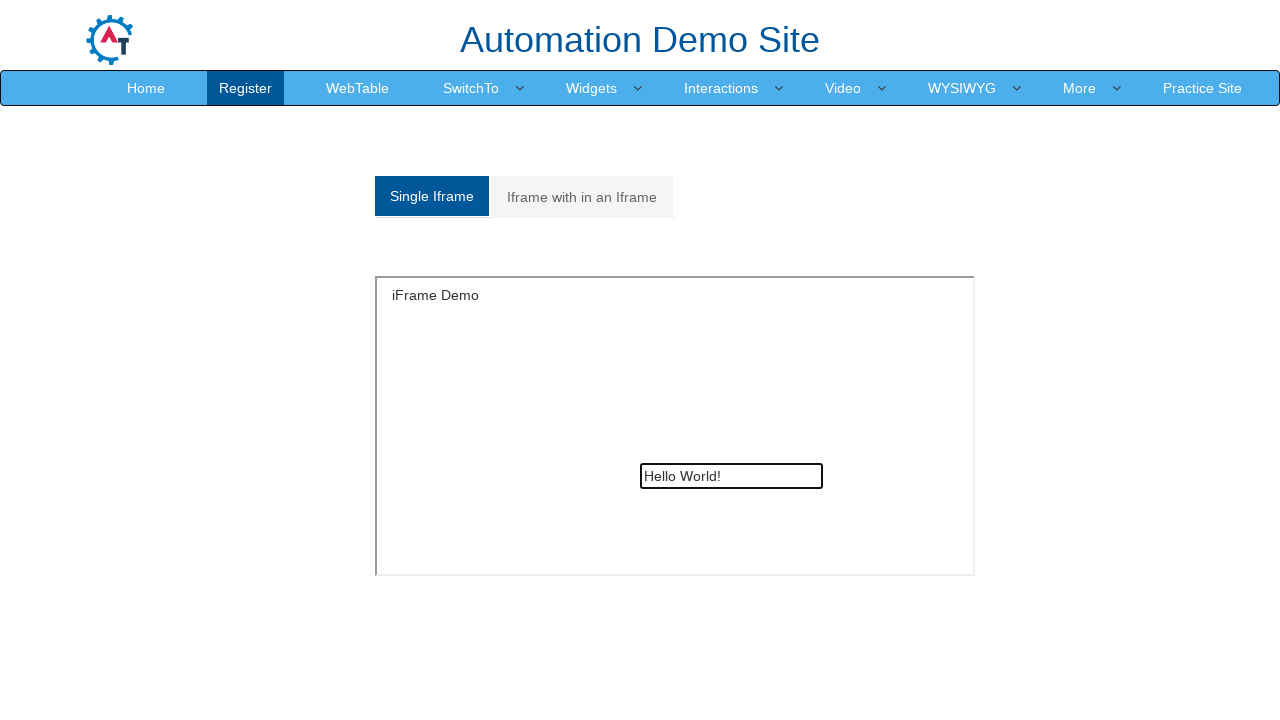

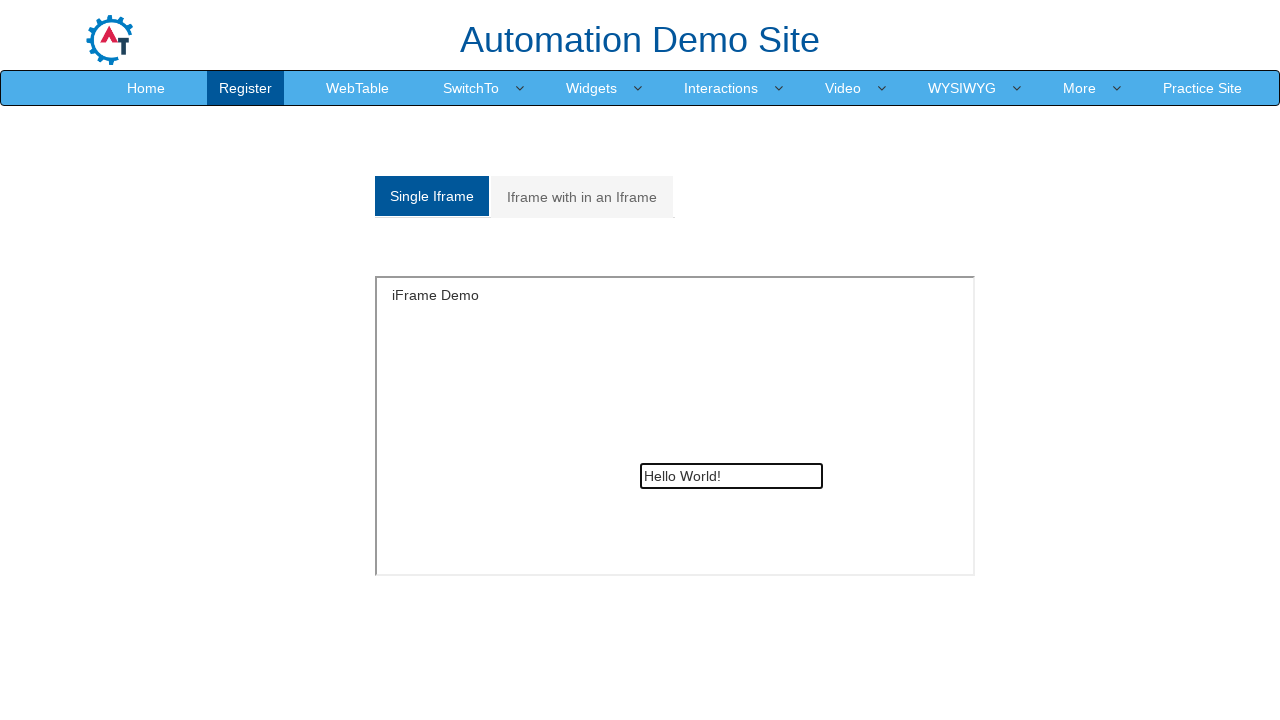